Navigates to GitHub homepage and verifies the page loads by checking the page title

Starting URL: https://github.com

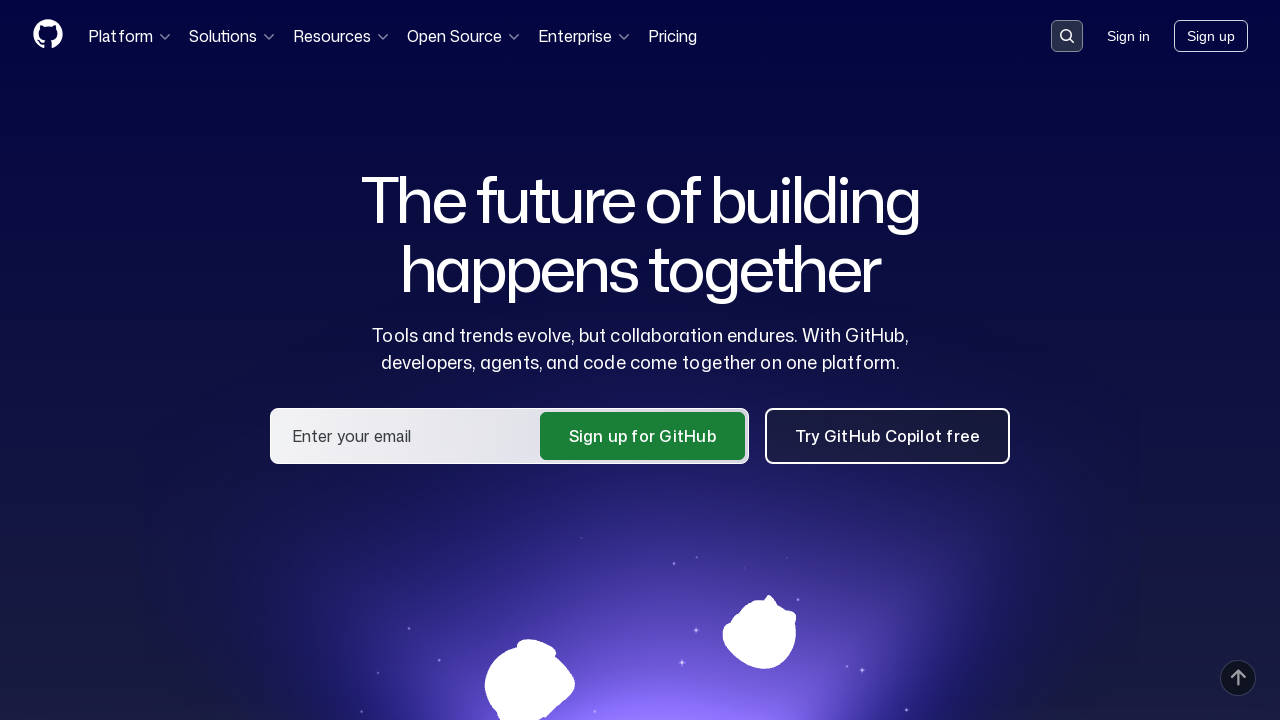

Navigated to GitHub homepage
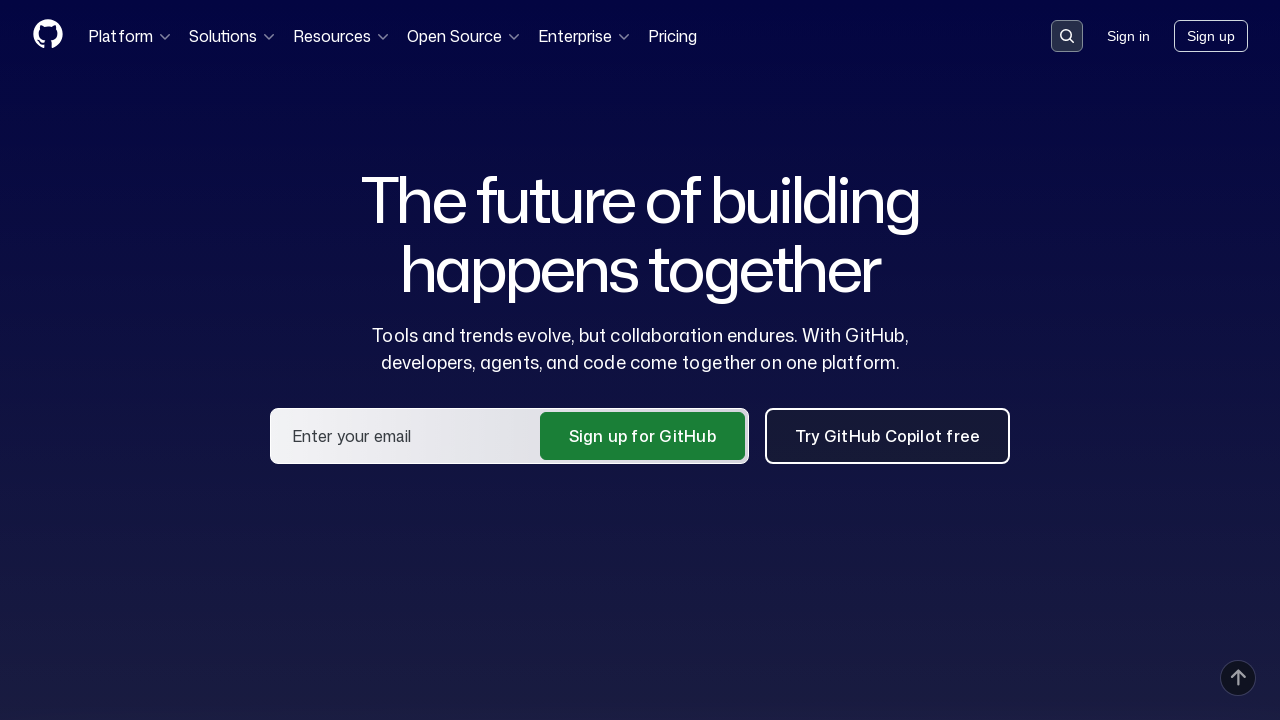

Retrieved page title
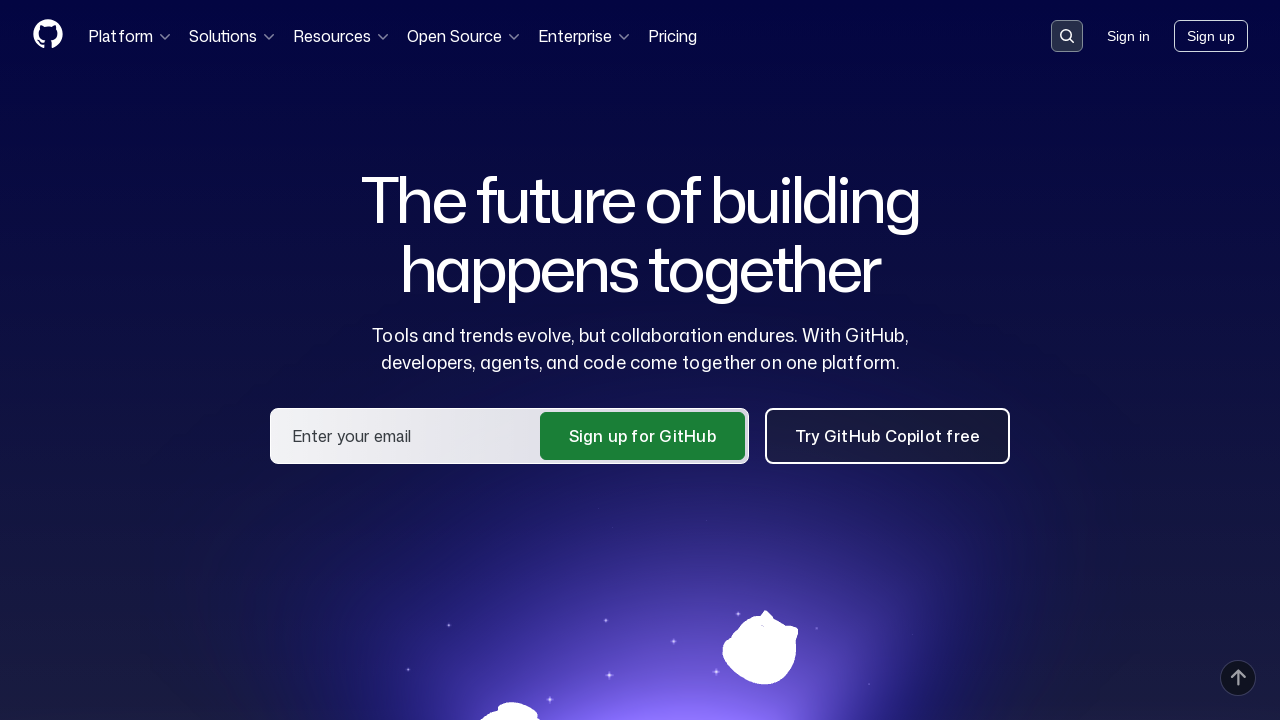

Verified page title contains 'GitHub'
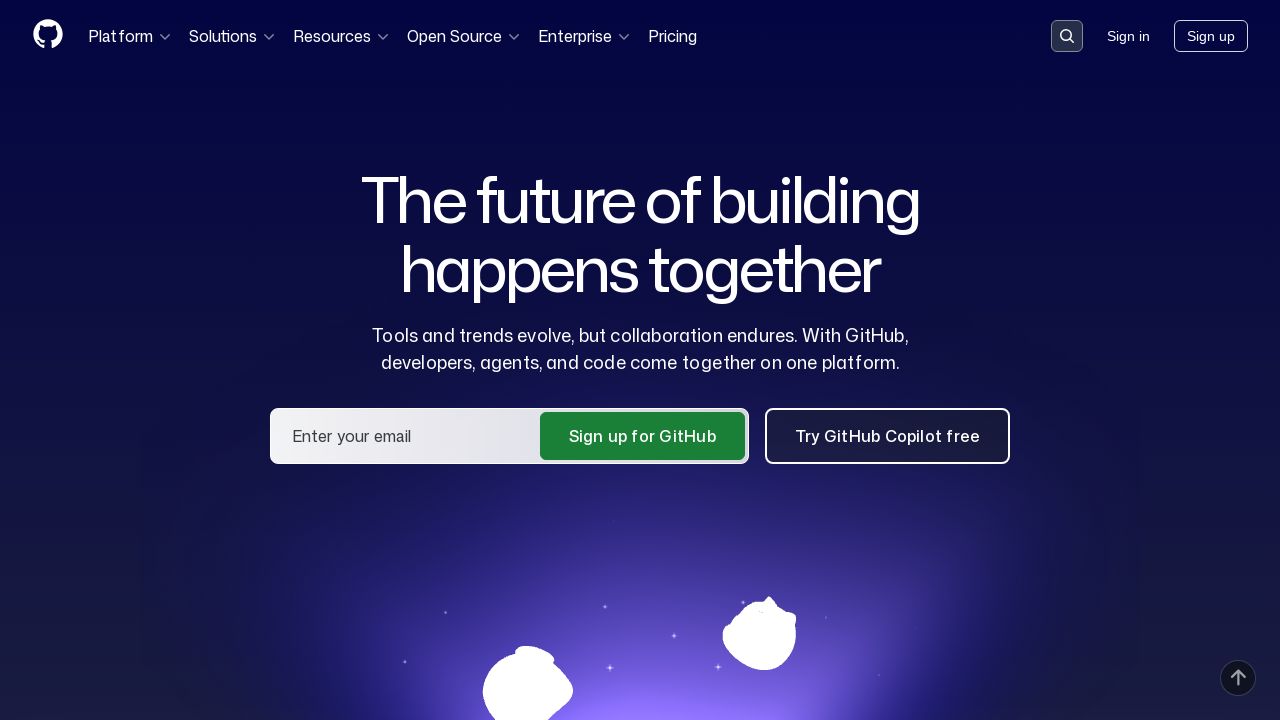

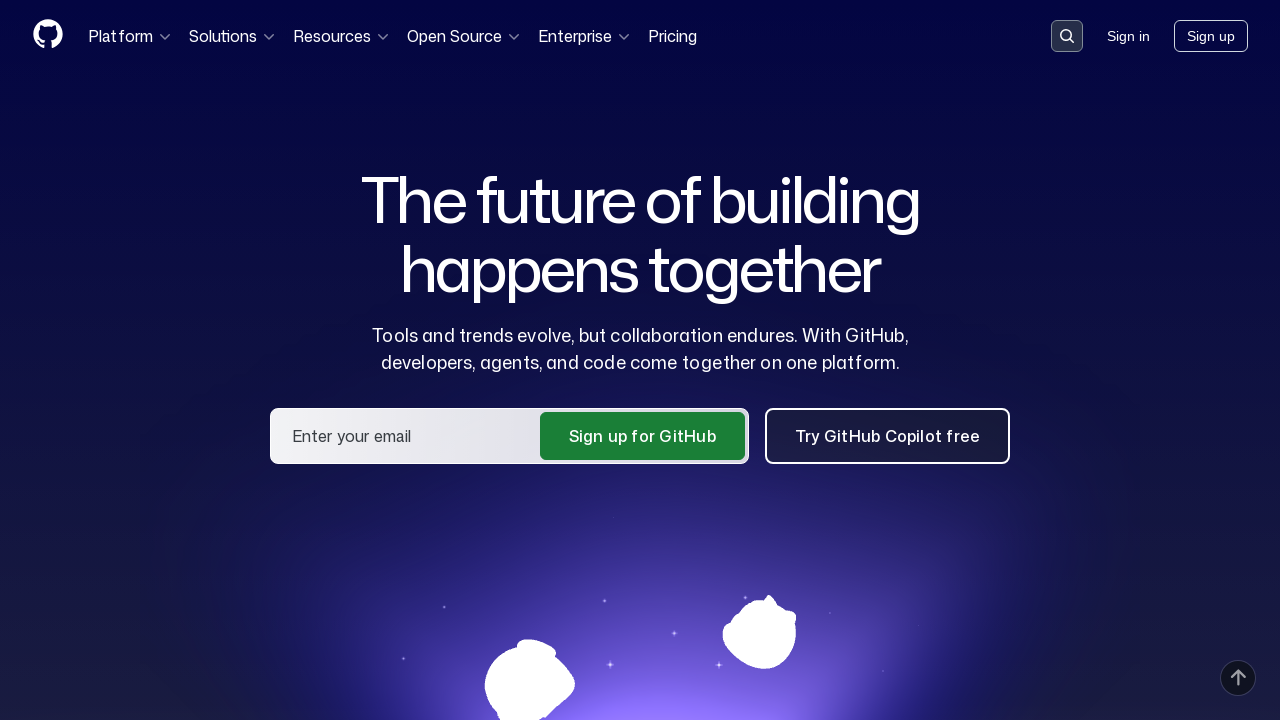